Tests JavaScript confirmation alert handling by clicking on Basic Elements tab, triggering a confirmation alert, and dismissing it

Starting URL: http://automationbykrishna.com/

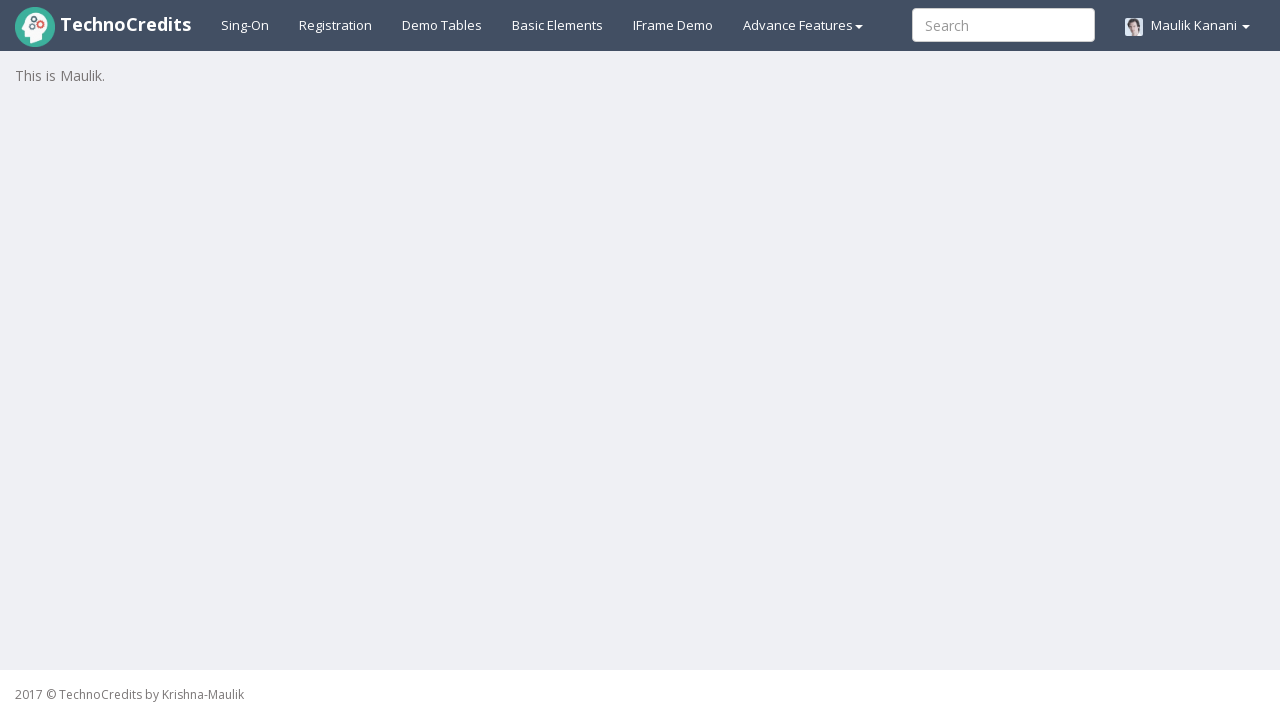

Clicked on Basic Elements tab at (558, 25) on #basicelements
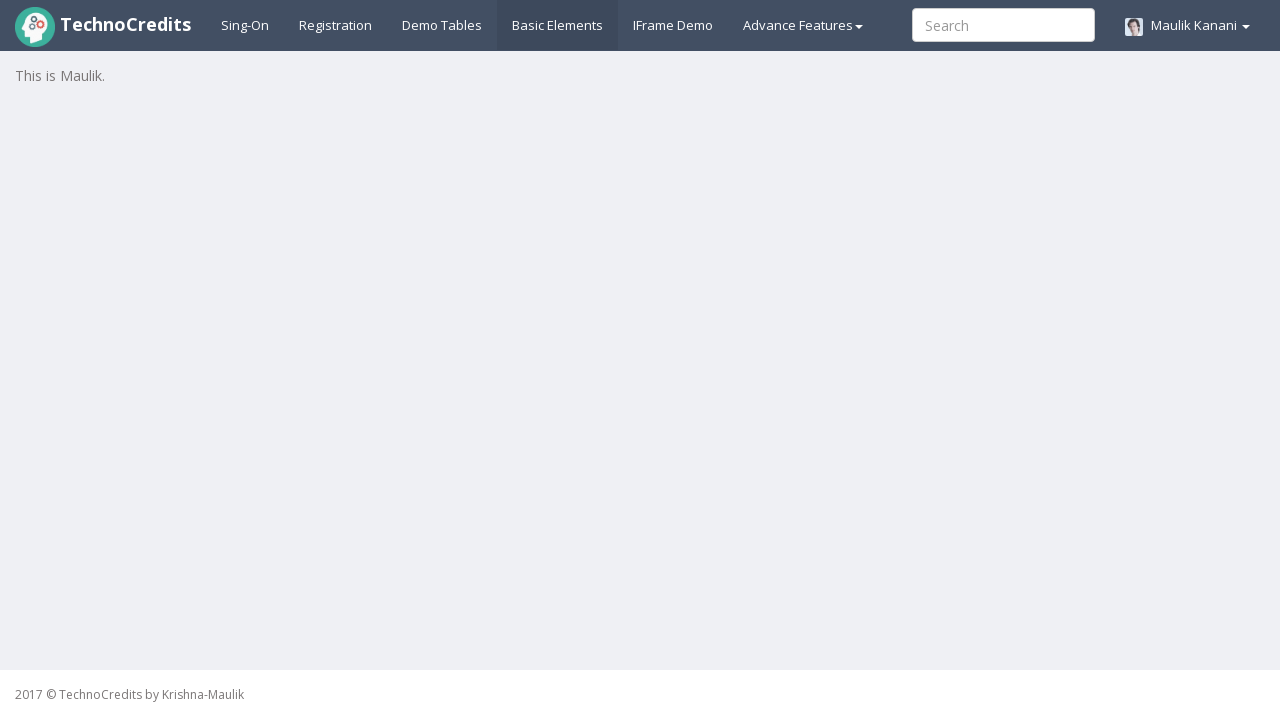

Waited for page to load (3000ms)
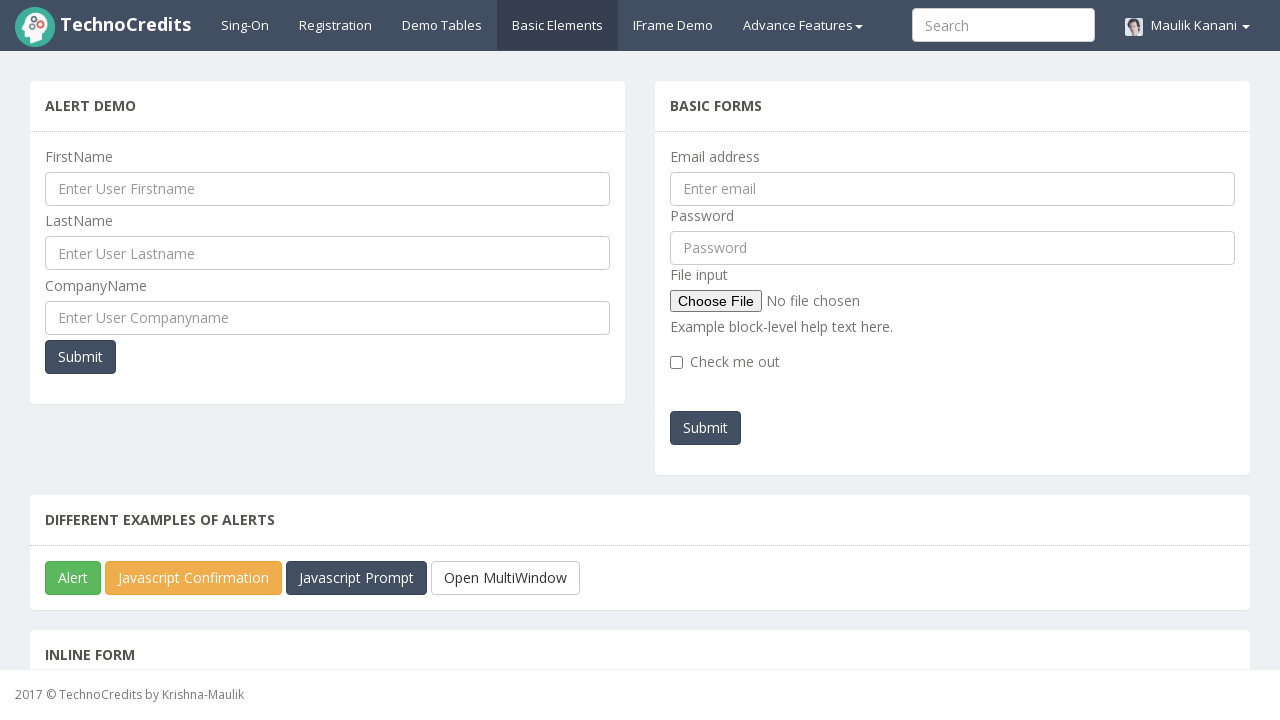

Clicked JavaScript Confirmation button to trigger alert at (194, 578) on xpath=//*[@id="javascriptConfirmBox"]
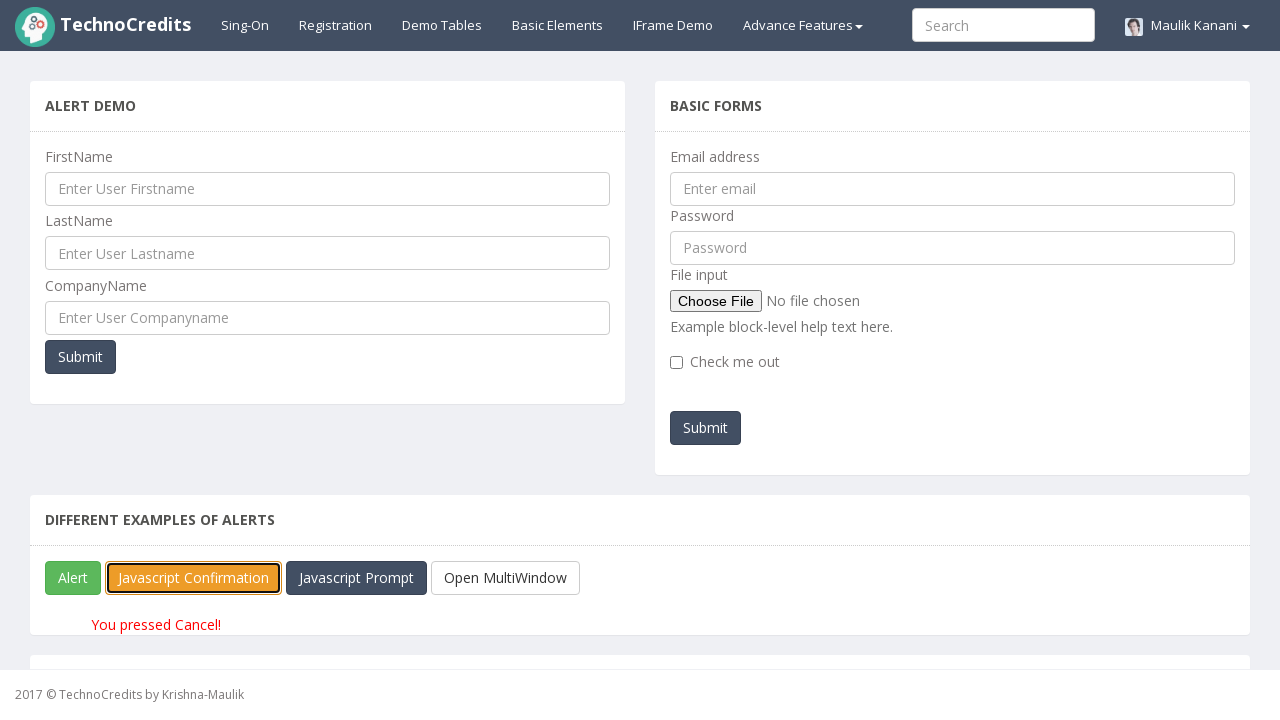

Set up dialog handler to dismiss confirmation alert
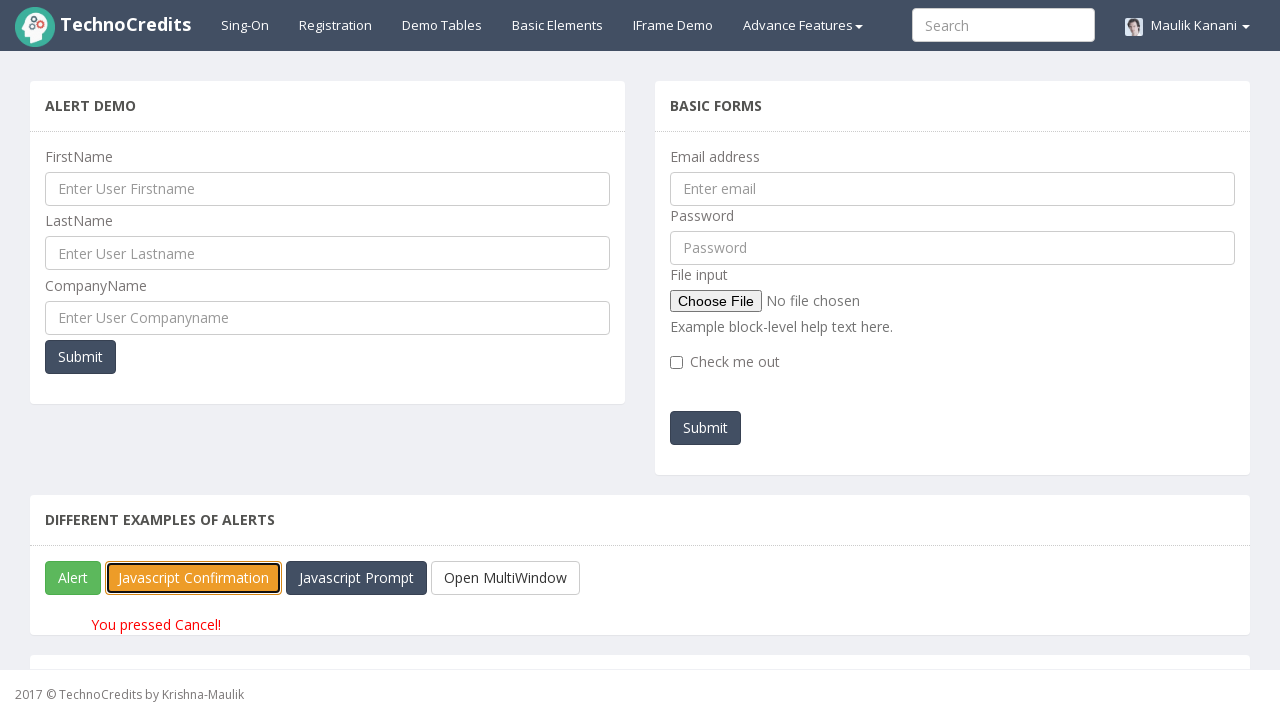

Retrieved result text after dismissing alert: 'You pressed Cancel!'
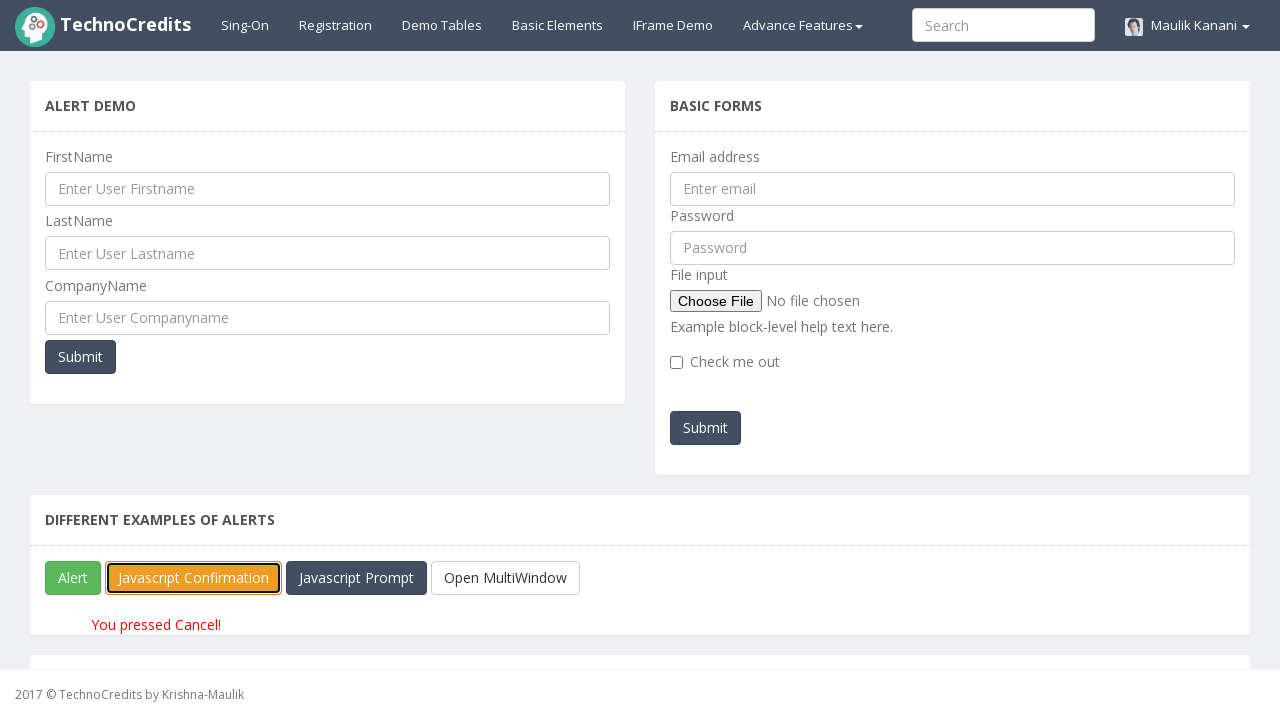

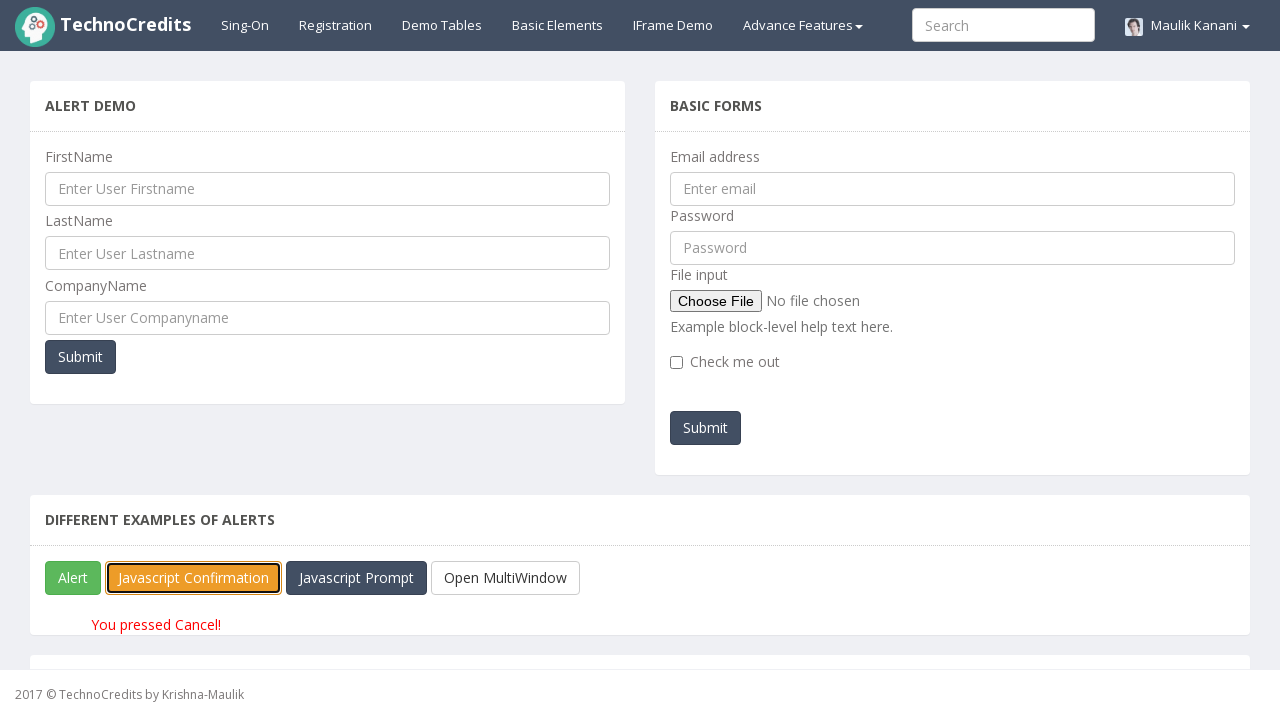